Tests registration form by filling in required fields (first name, last name, email) and submitting the form

Starting URL: http://suninjuly.github.io/registration1.html

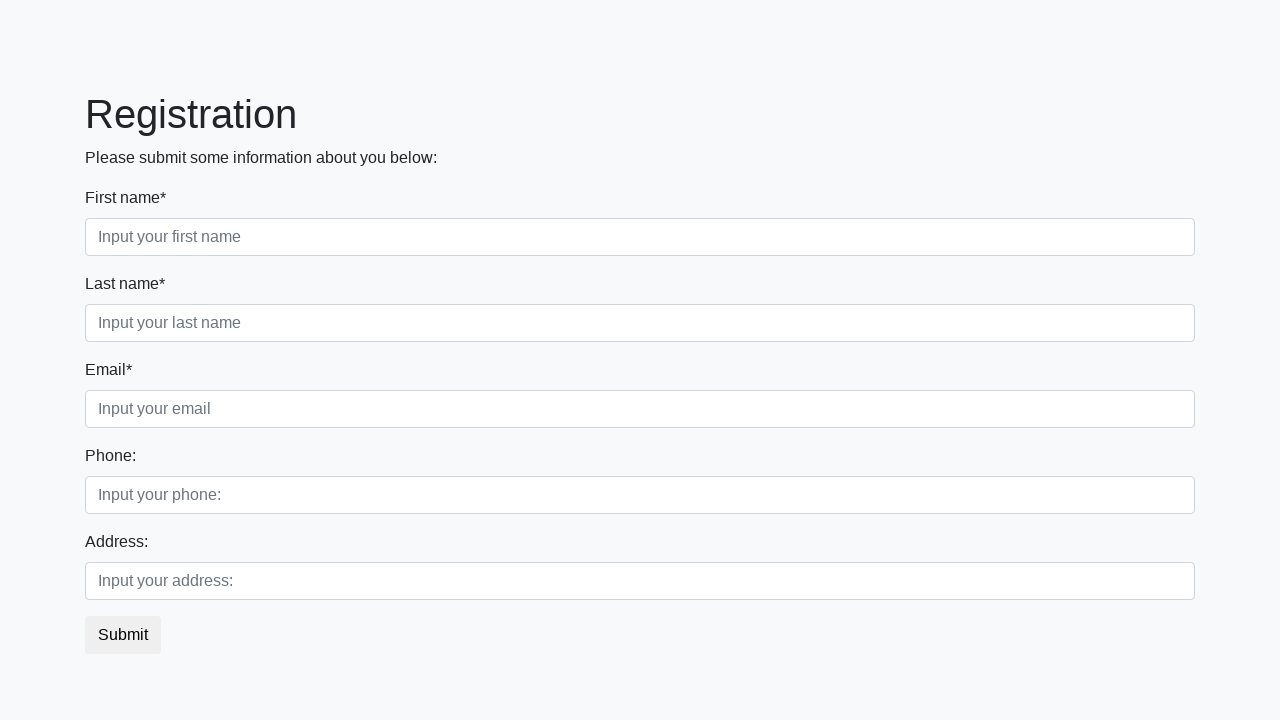

Filled first name field with 'John' on .first_block .first
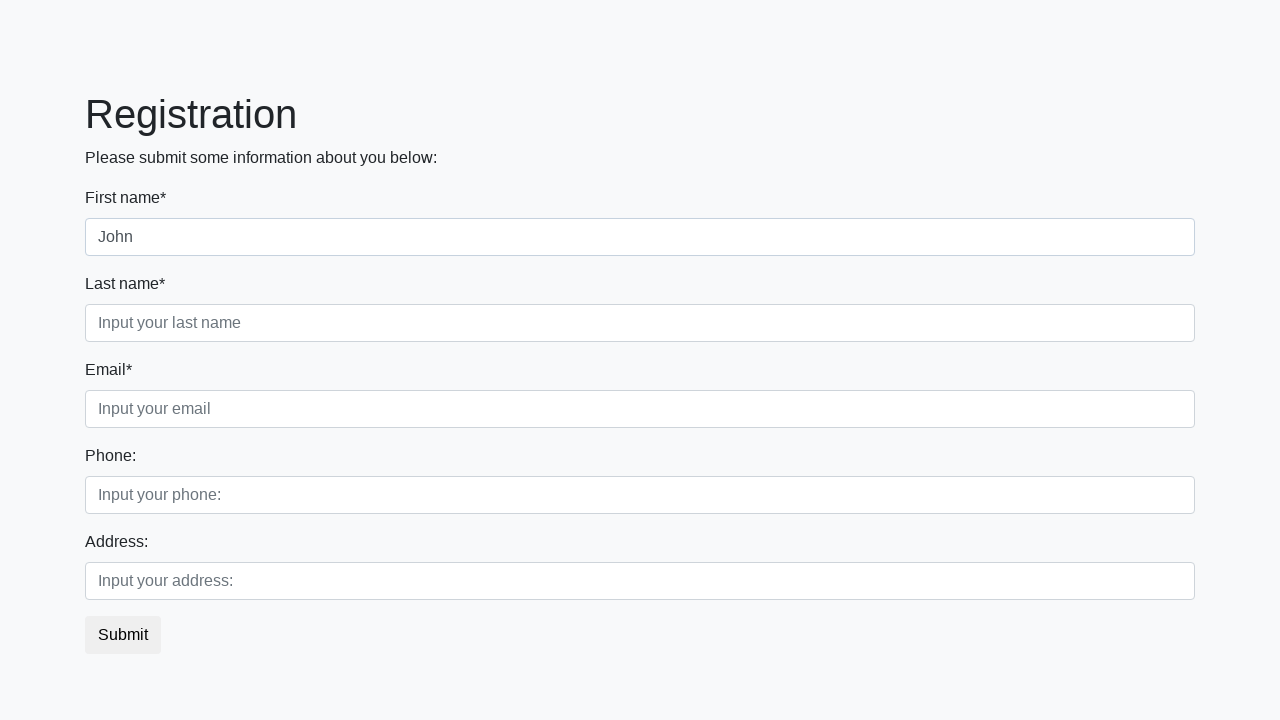

Filled last name field with 'Smith' on .first_block .second
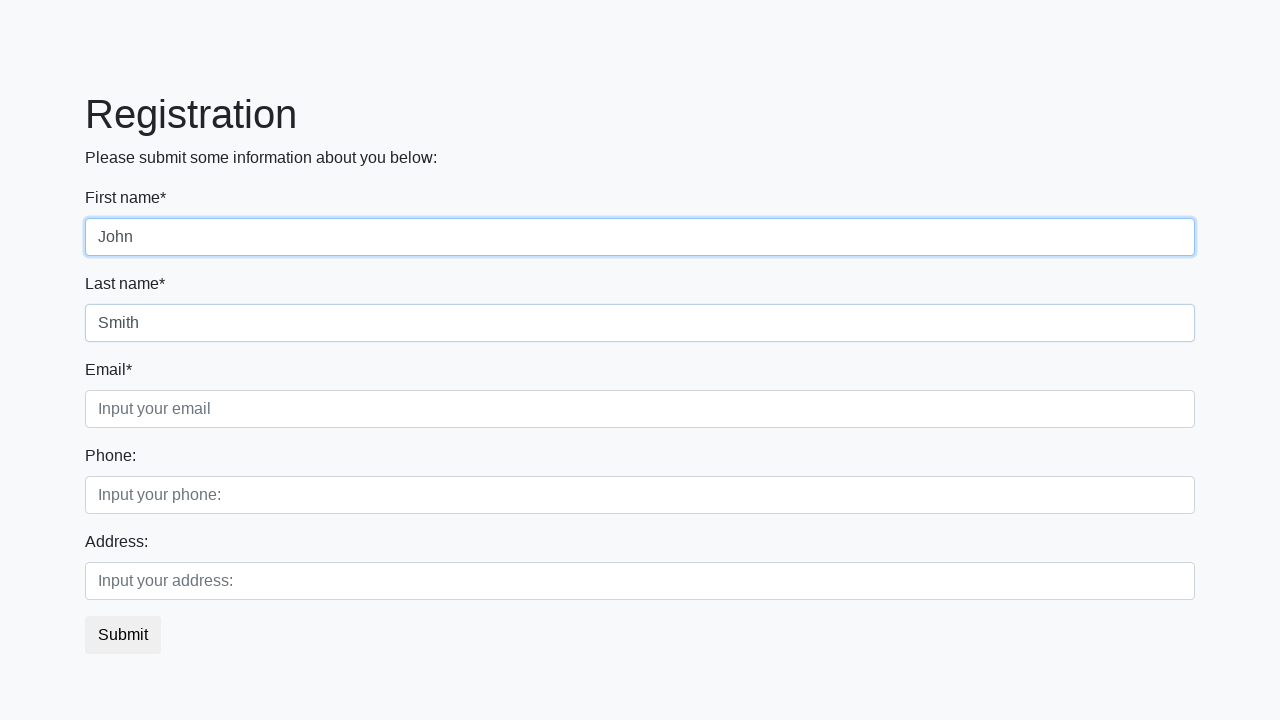

Filled email field with 'john.smith@example.com' on .first_block .third
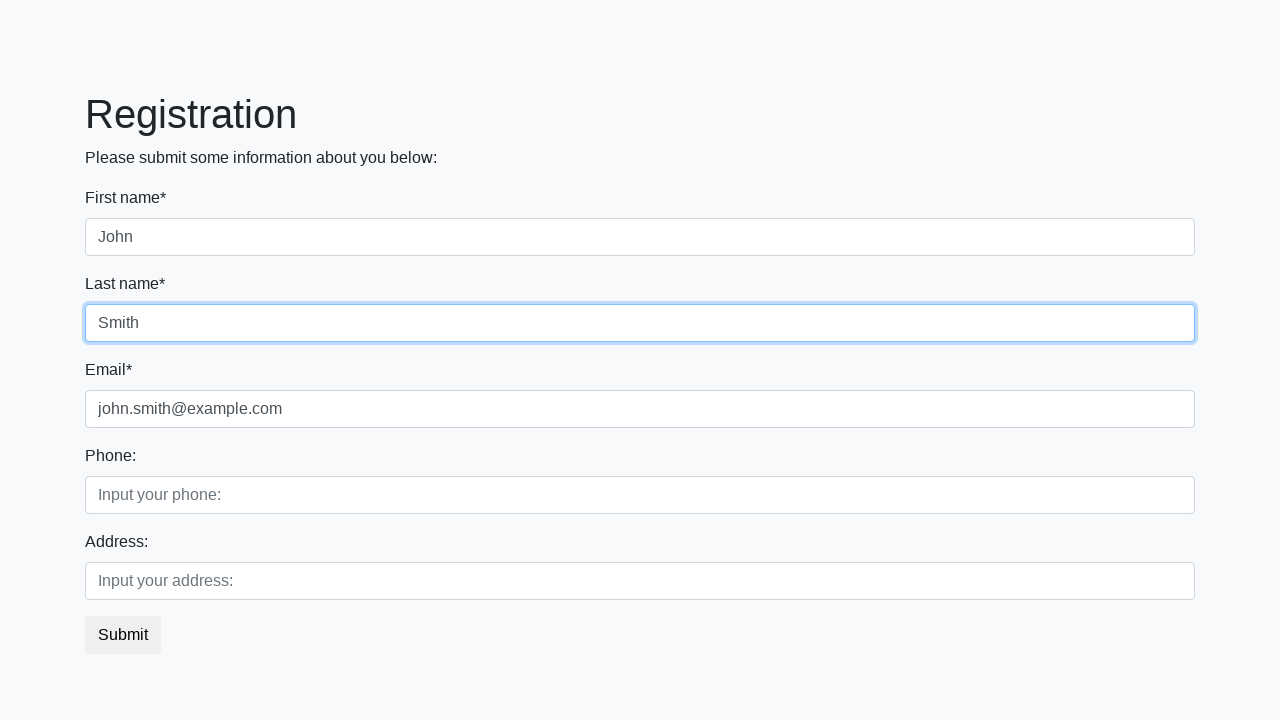

Clicked submit button to submit registration form at (123, 635) on button.btn
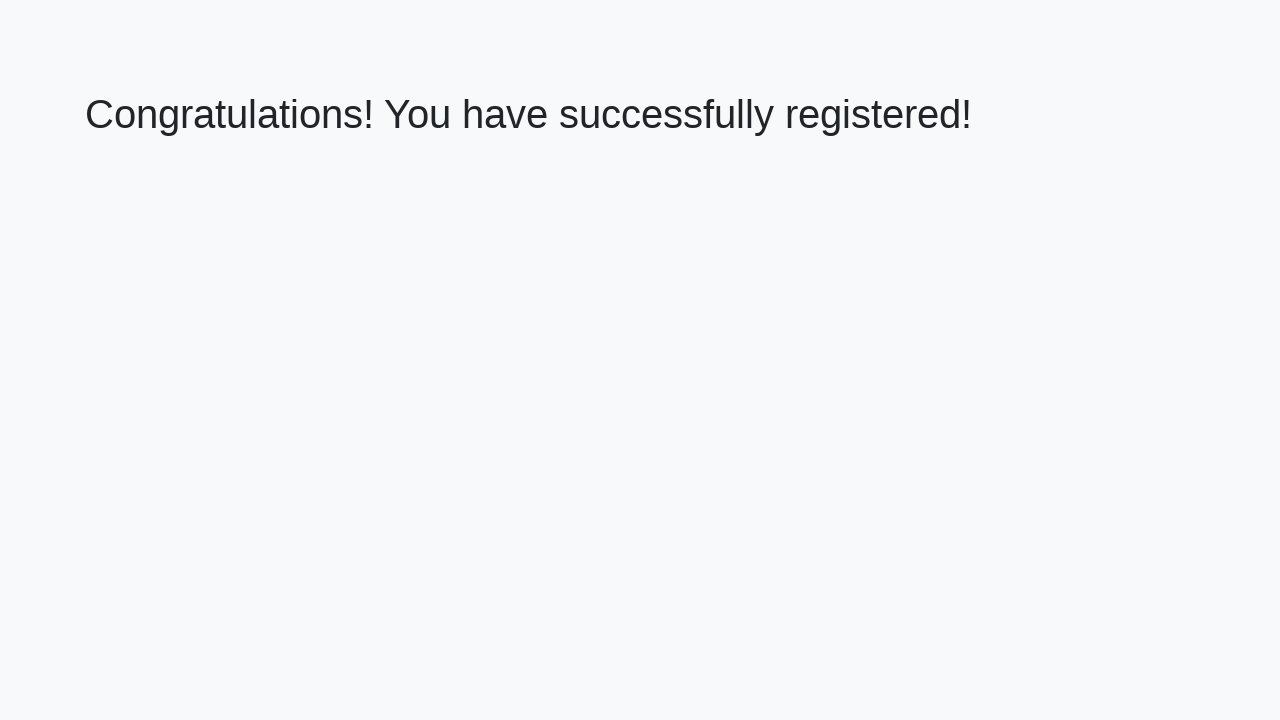

Success message appeared on page
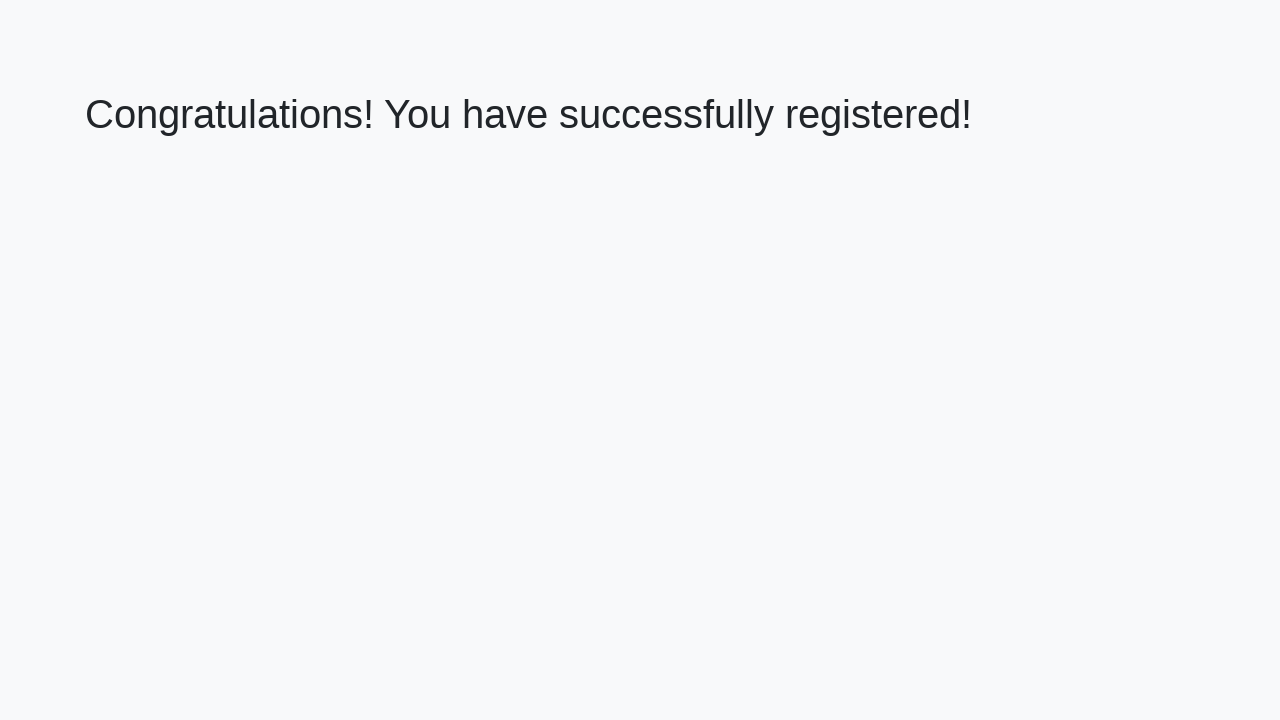

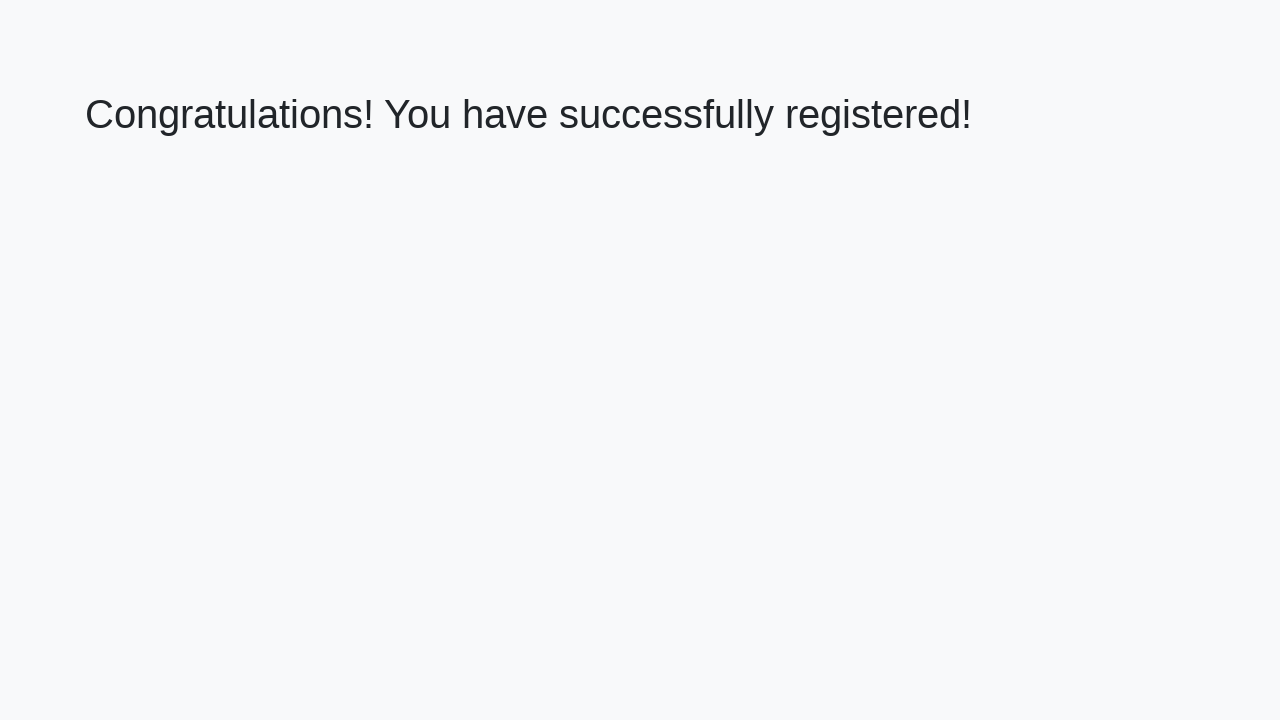